Tests drag and drop functionality by dragging an element into a droppable target on jQuery UI demo page

Starting URL: https://jqueryui.com/droppable/

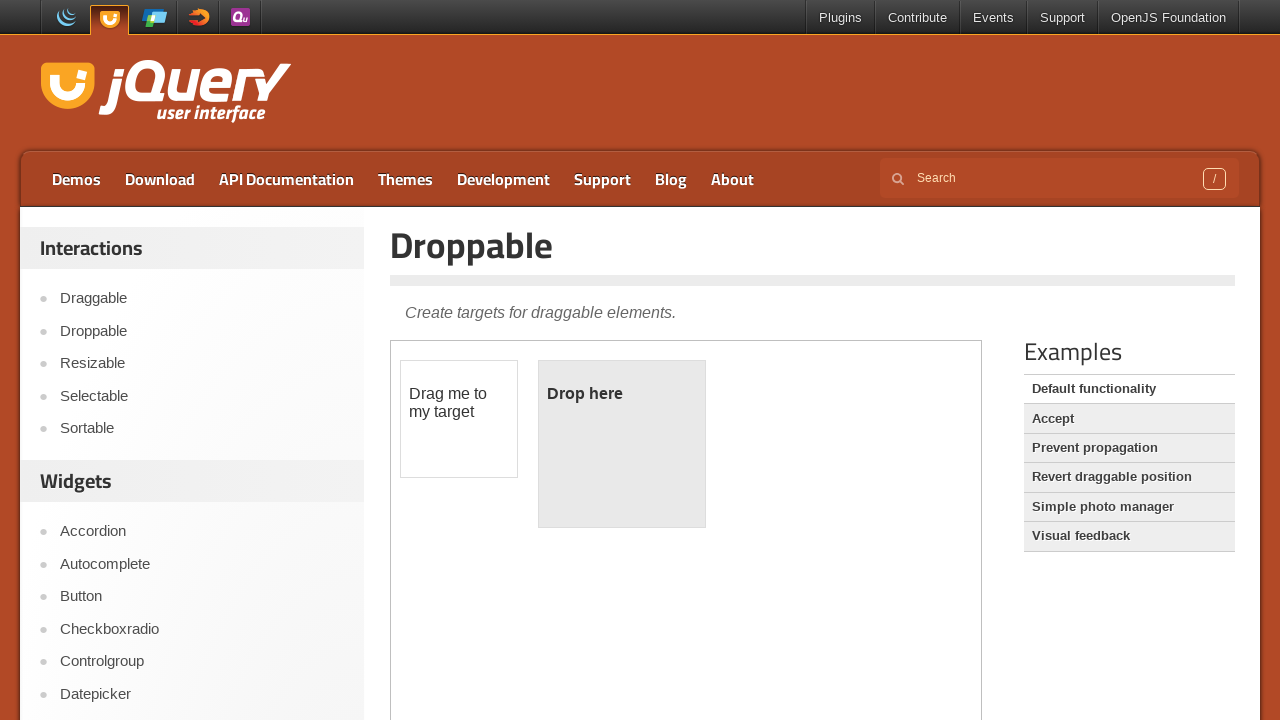

Navigated to jQuery UI droppable demo page
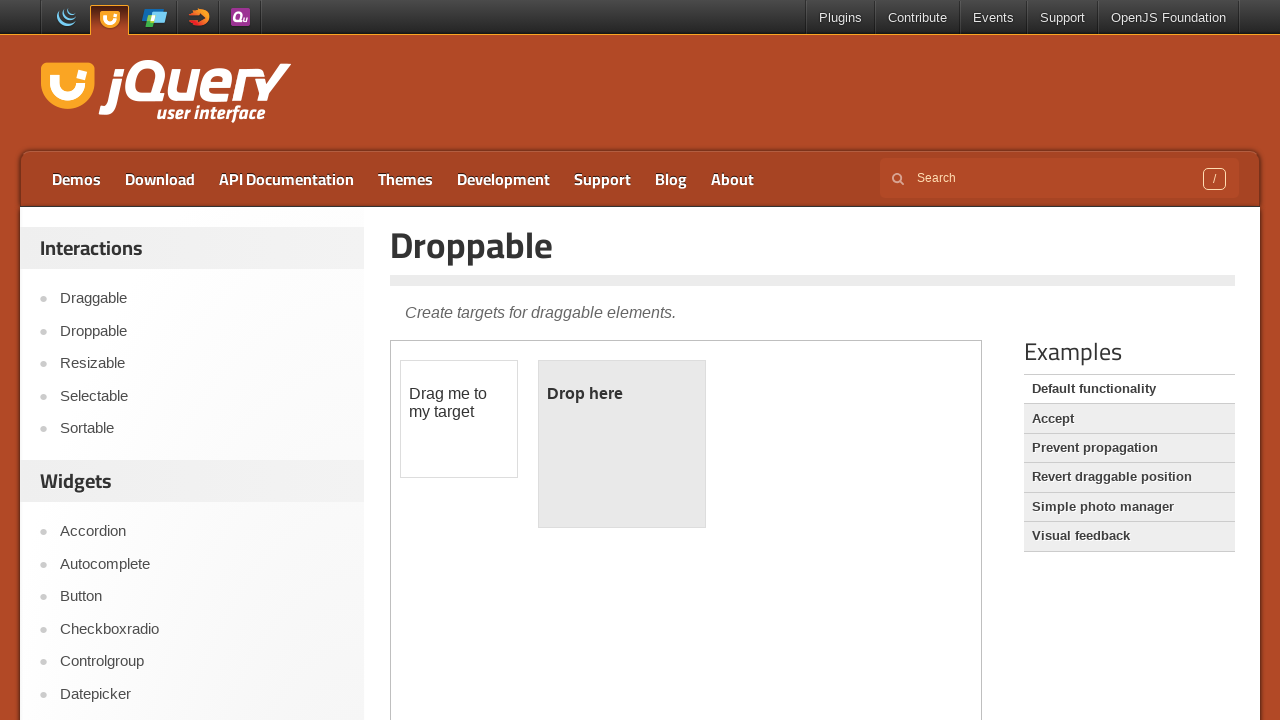

Located demo iframe
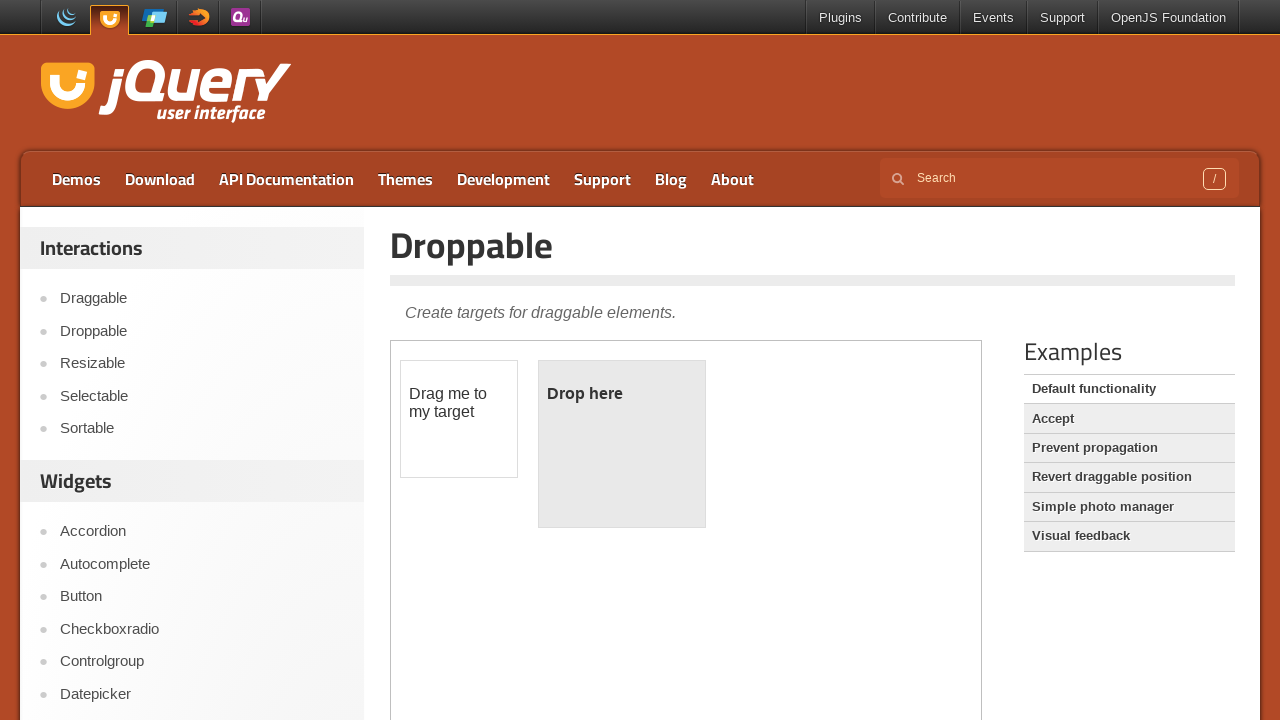

Located draggable element
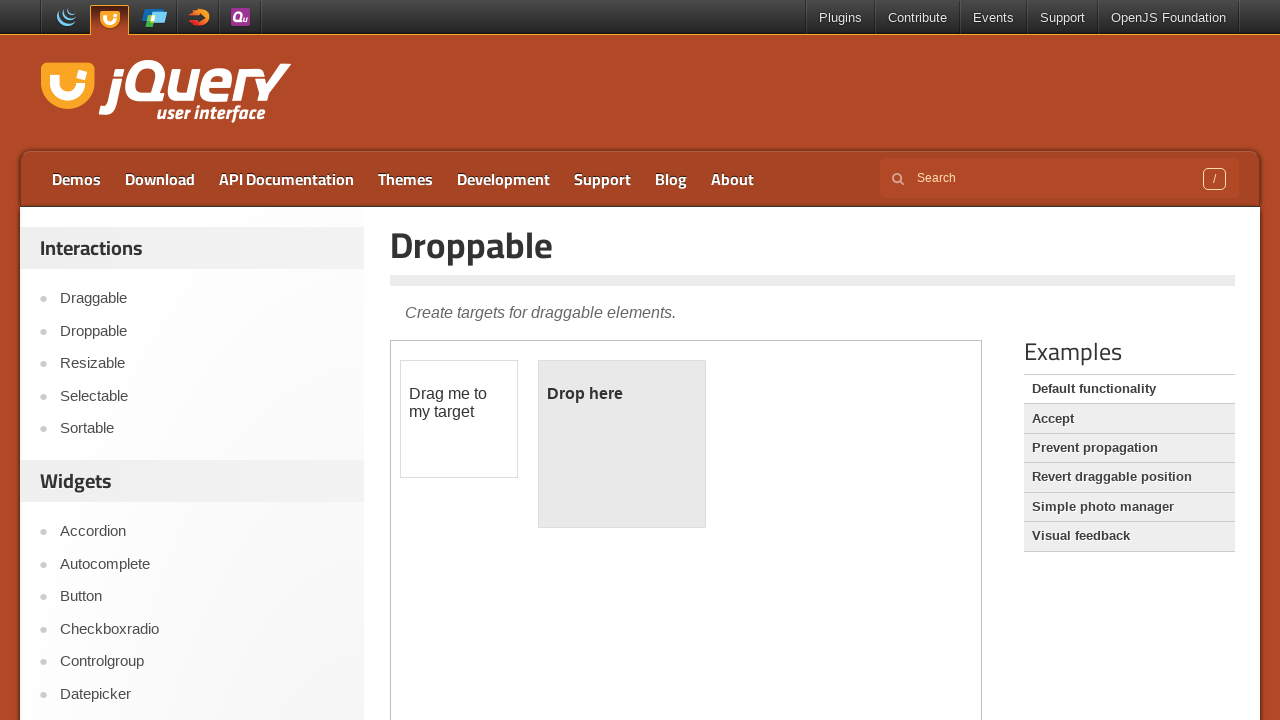

Located droppable target element
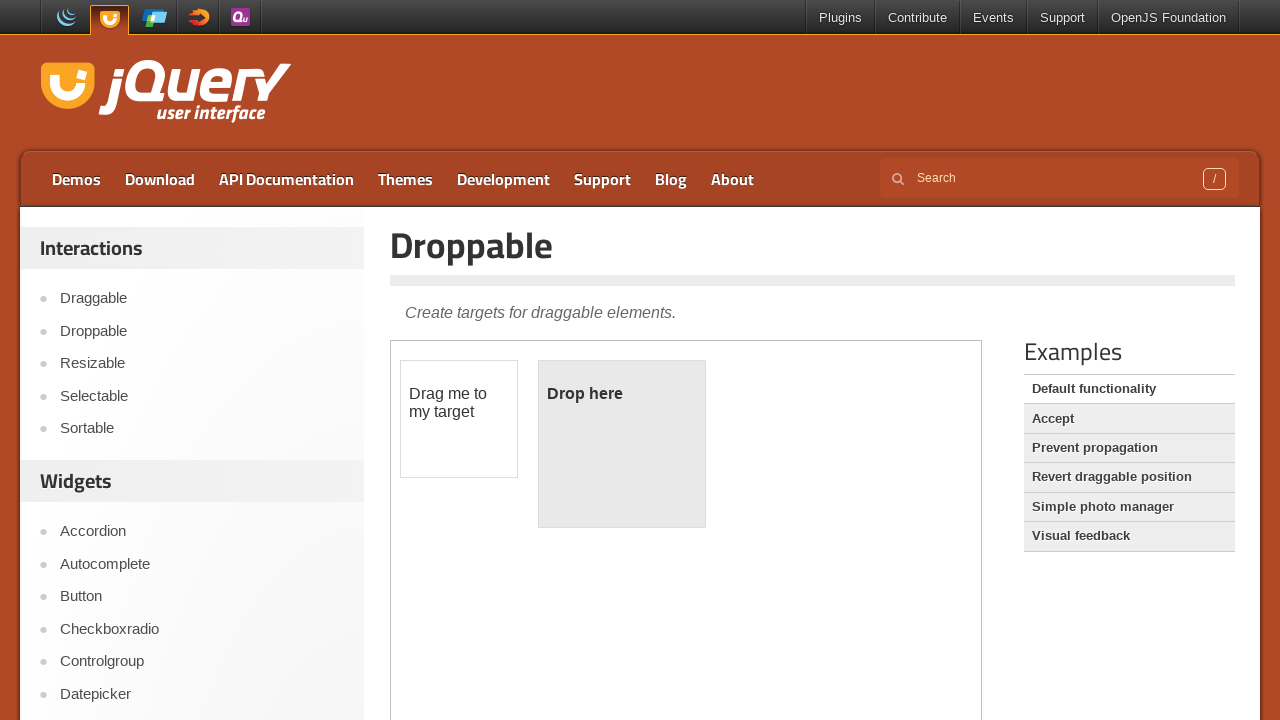

Dragged element into droppable target at (622, 444)
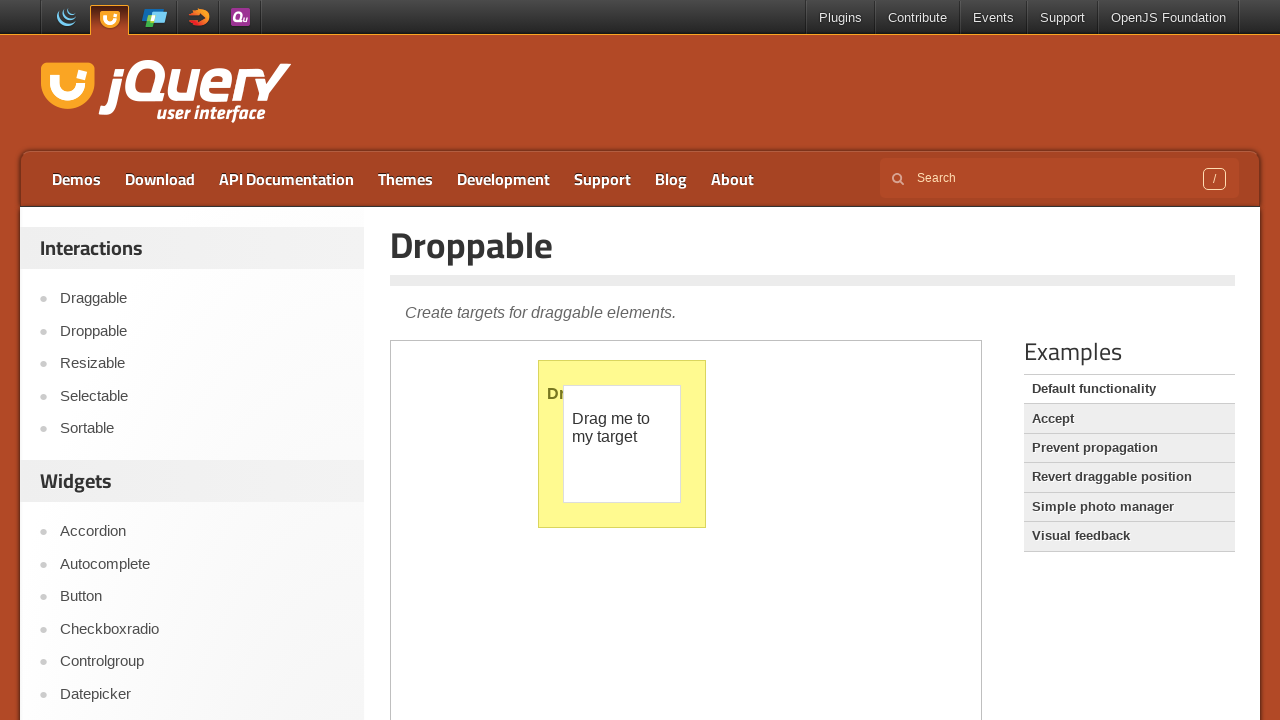

Verified successful drop - element text changed to 'Dropped!'
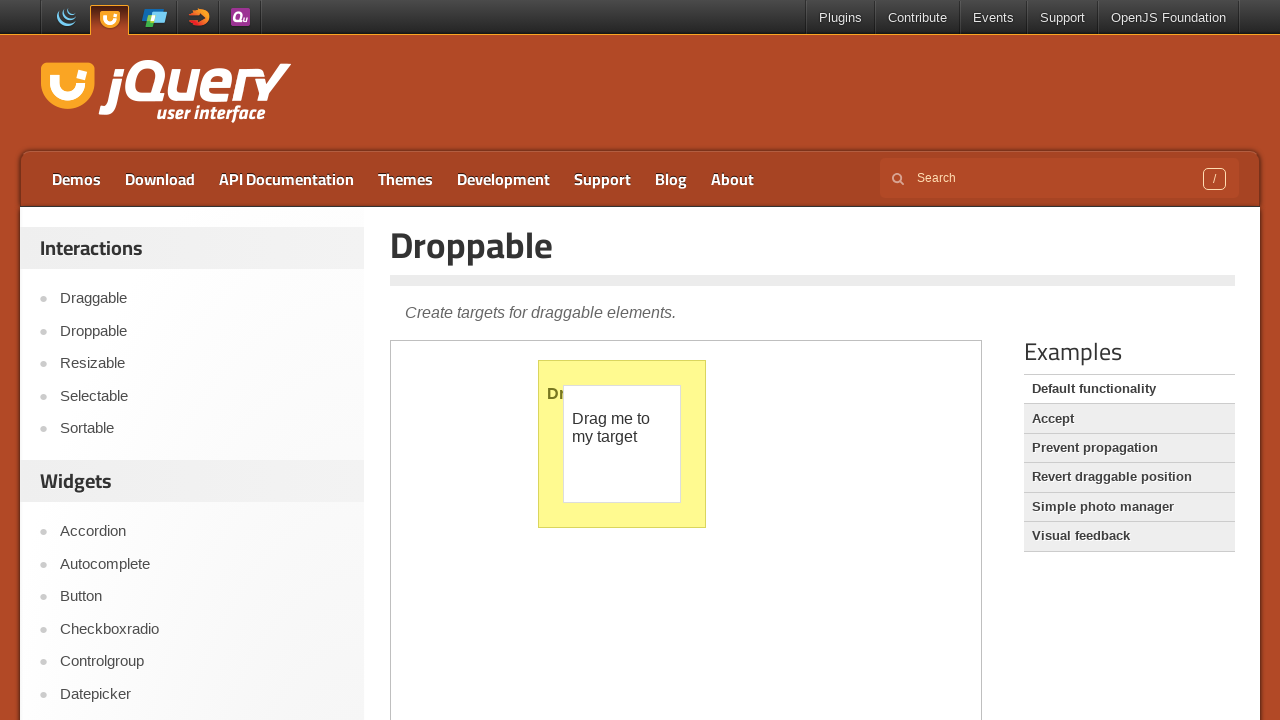

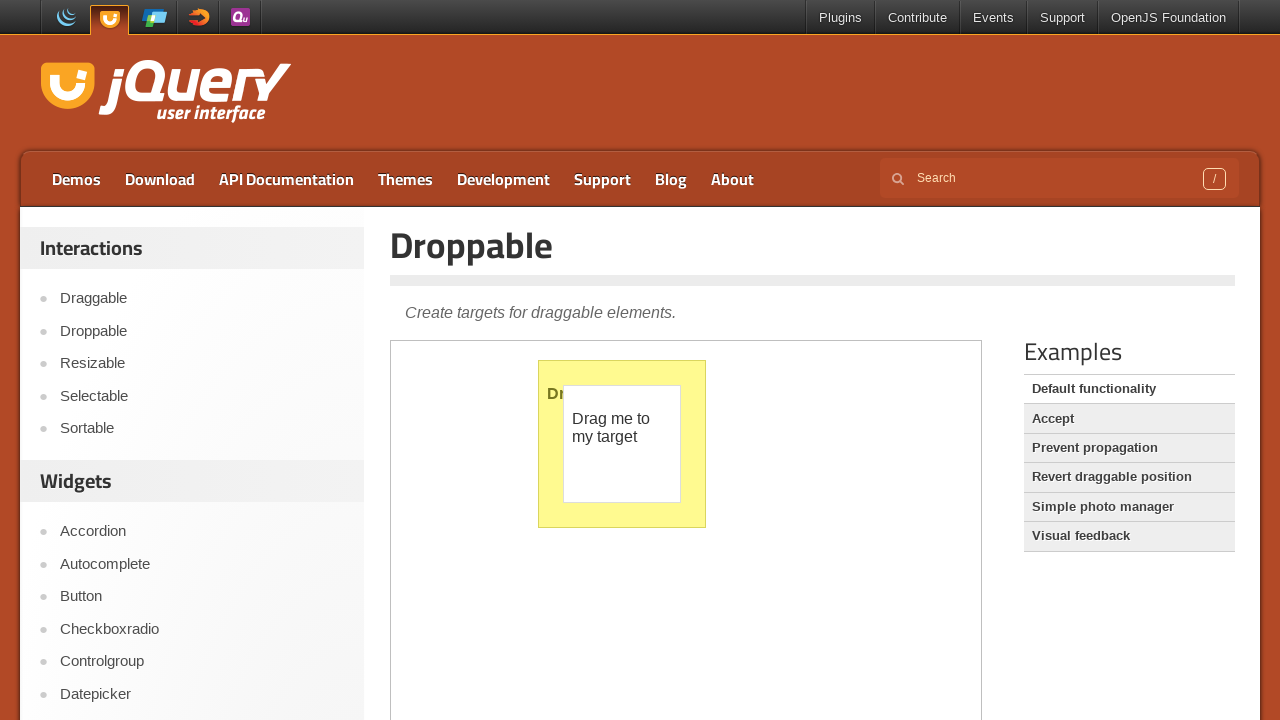